Tests dropdown/select element interaction by selecting options from a car dropdown using different selection methods (by value and by visible text)

Starting URL: https://selectorshub.com/xpath-practice-page

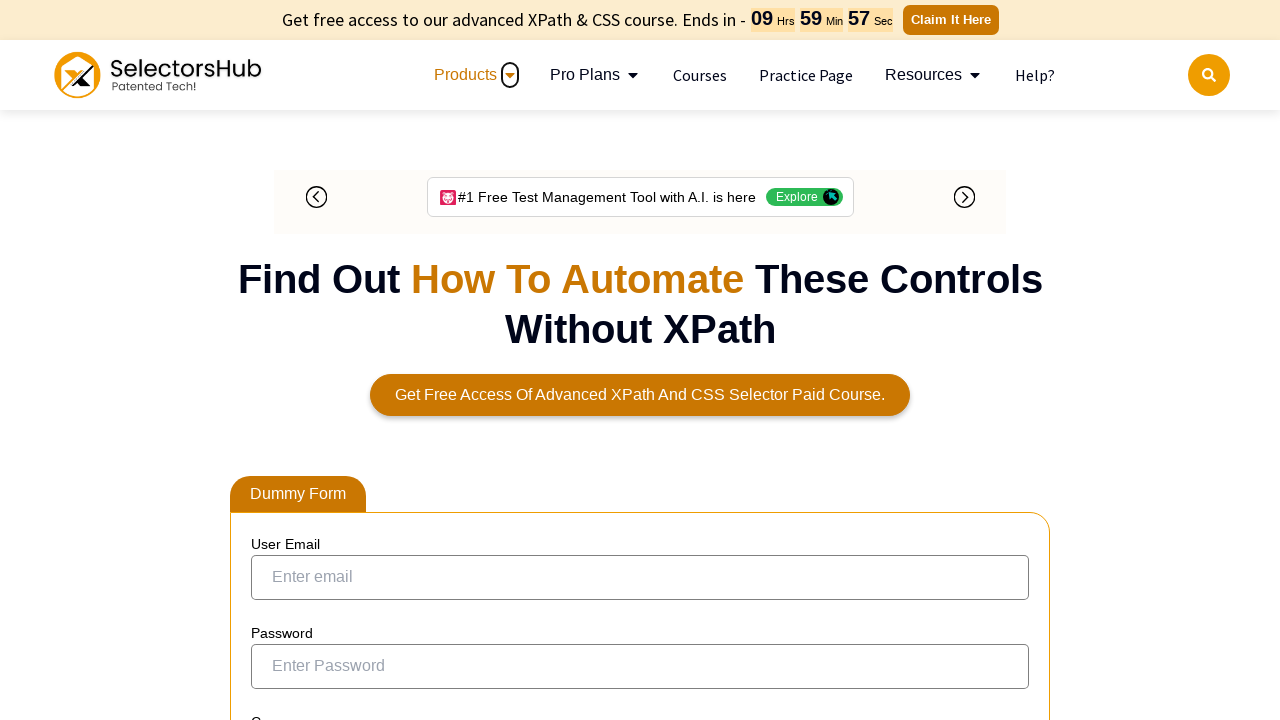

Selected 'Opel' from cars dropdown by value on select#cars
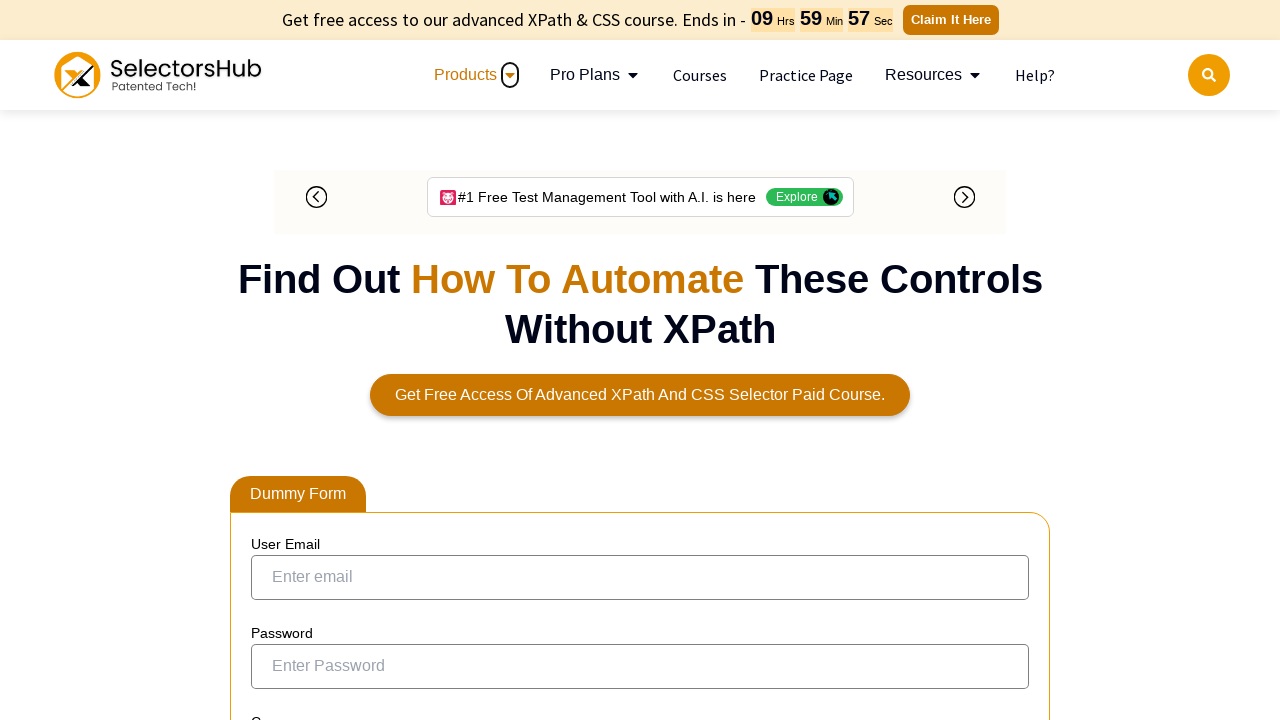

Waited 2 seconds to observe Opel selection
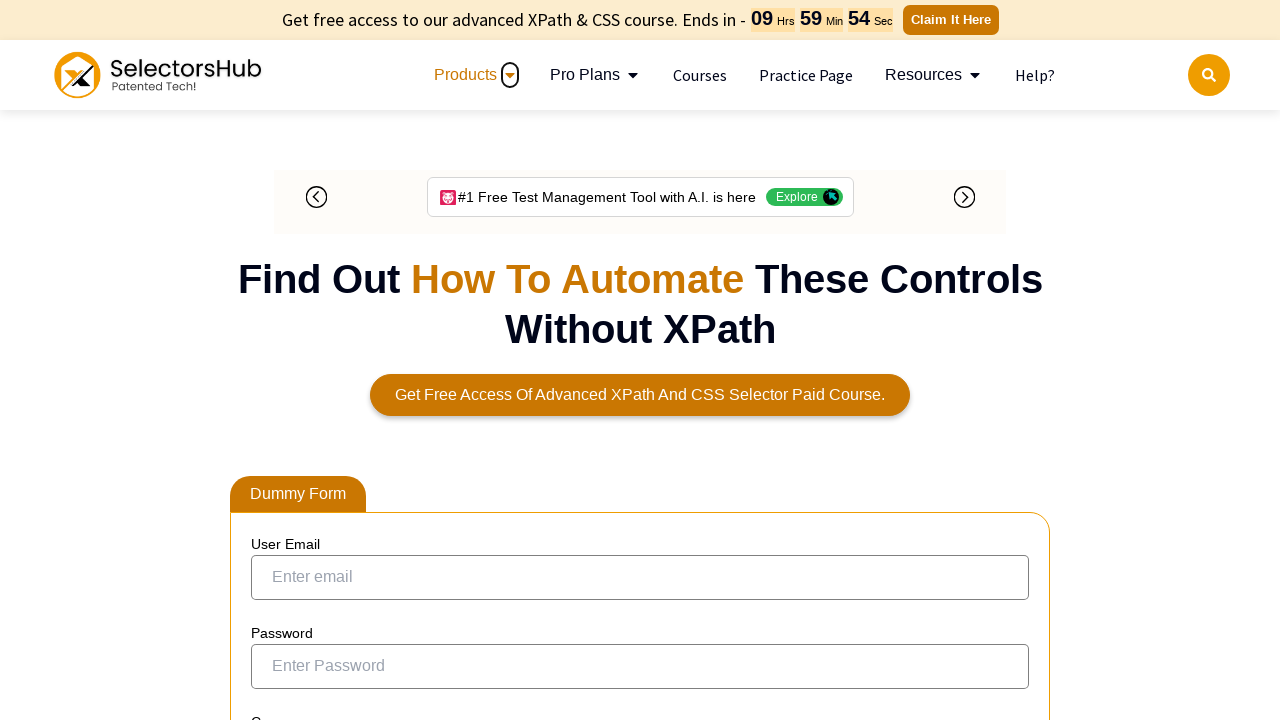

Selected 'Volvo' from cars dropdown by visible text on select#cars
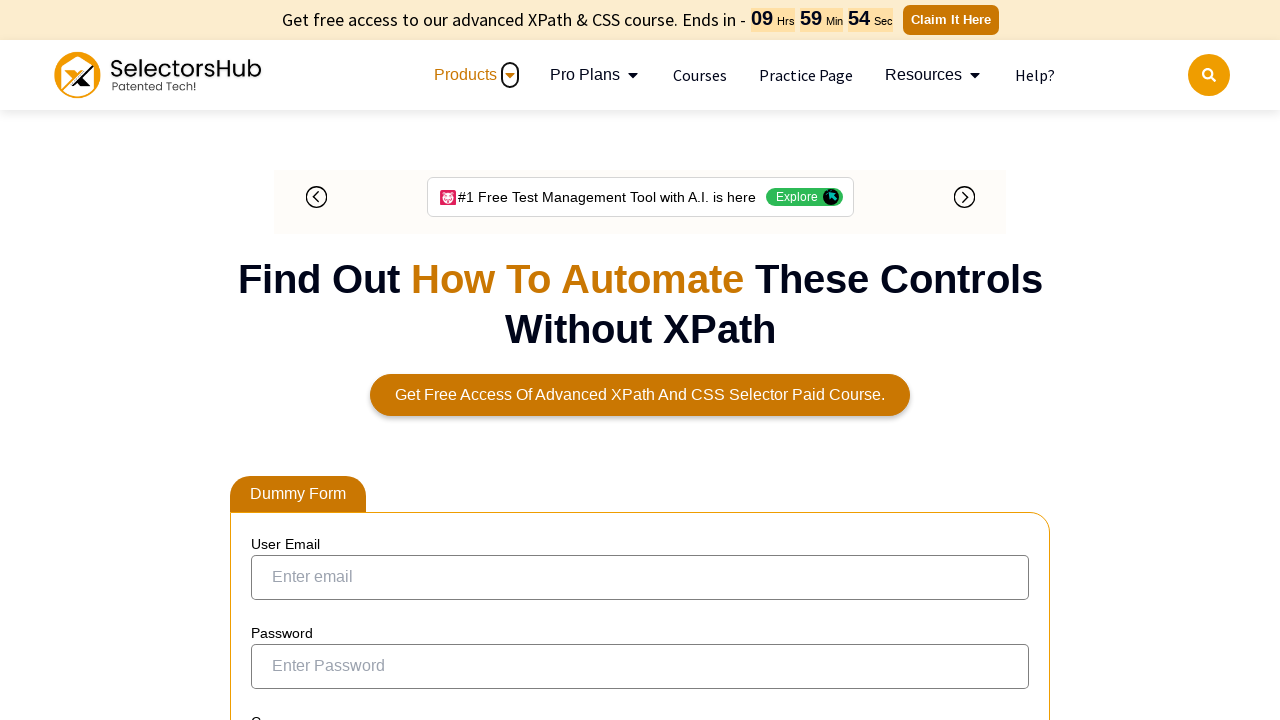

Waited 2 seconds to observe Volvo selection
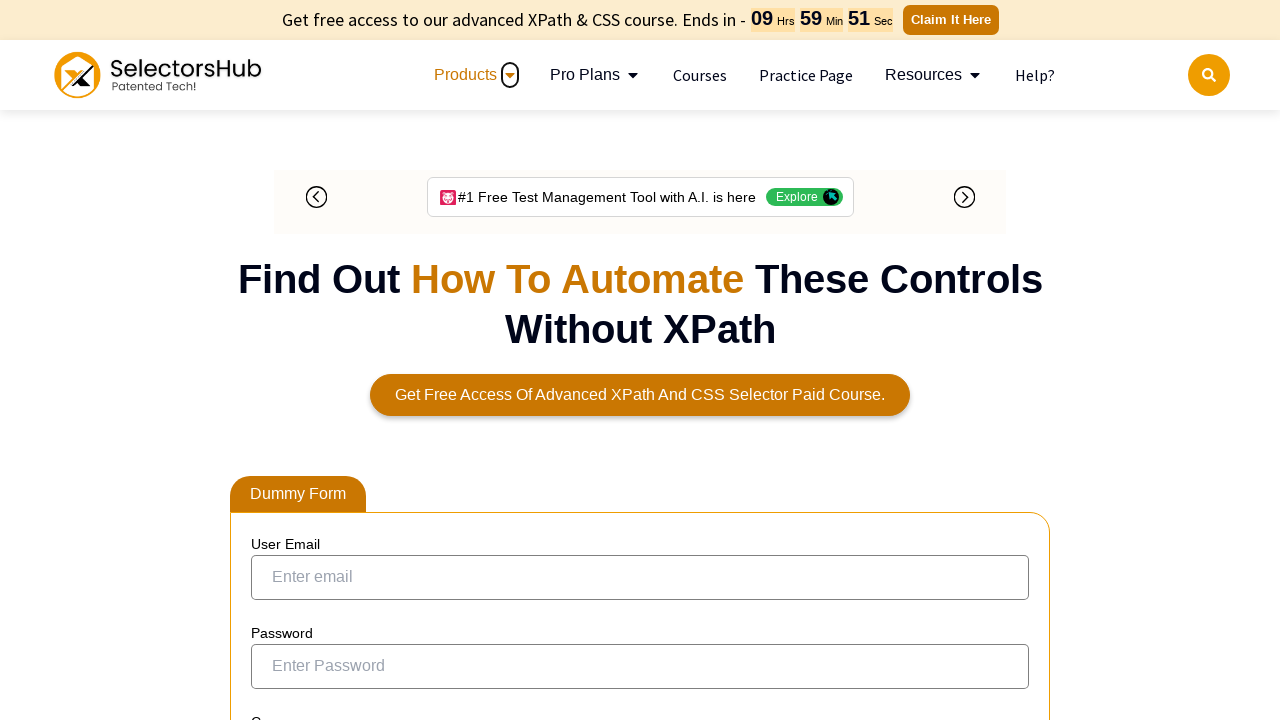

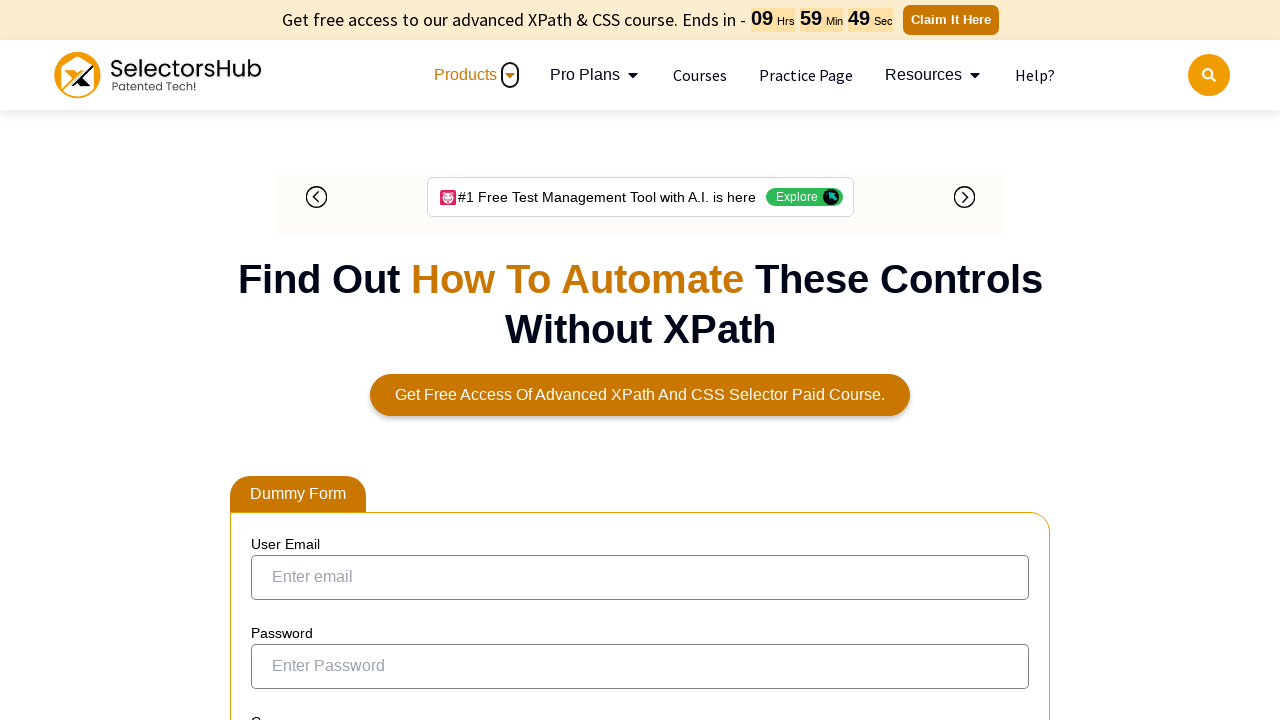